Tests form interaction on a Selenium practice page by filling username and password fields, checking two checkboxes, clicking the sign-in button, and verifying the error message appears.

Starting URL: https://www.rahulshettyacademy.com/locatorspractice/

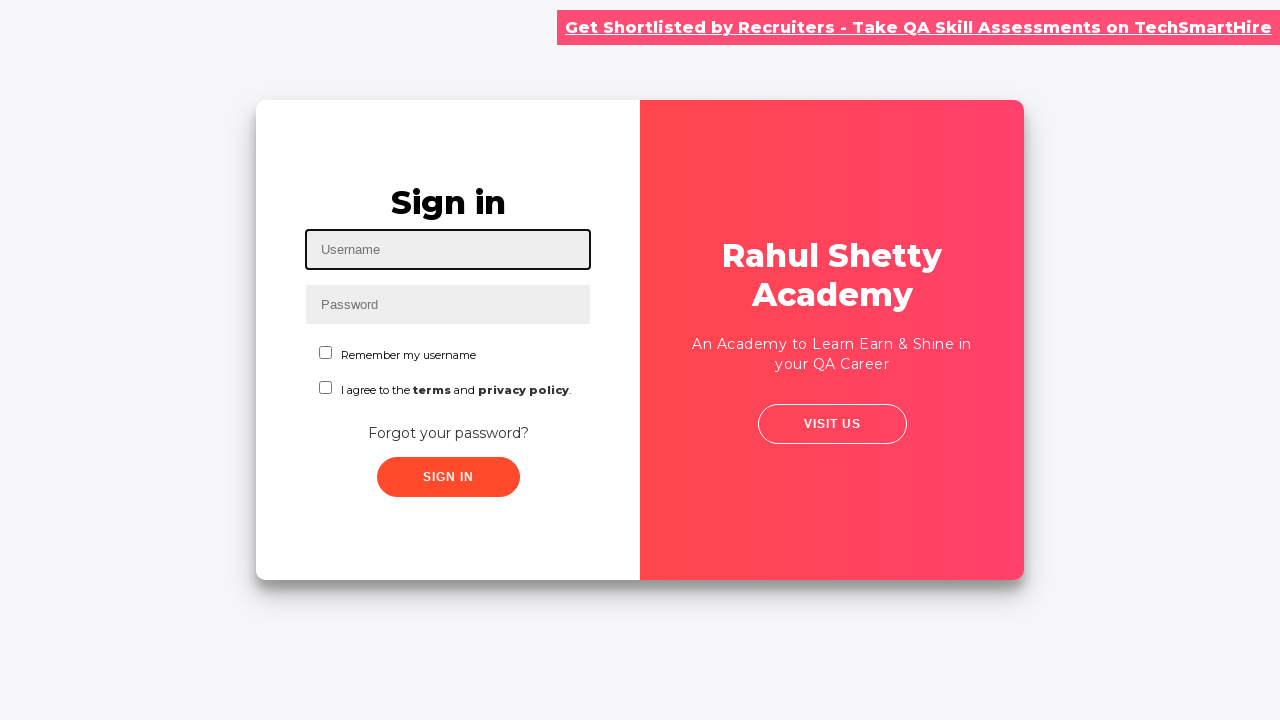

Navigated to Rahul Shetty Academy locators practice page
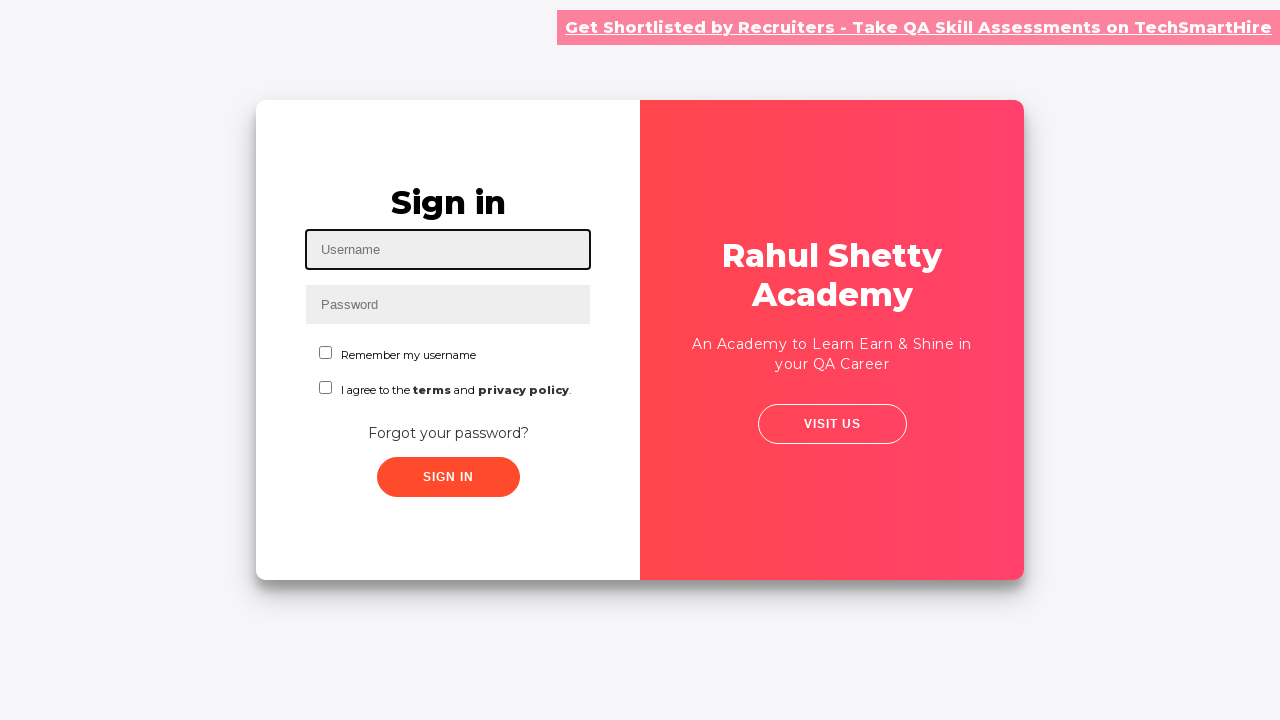

Filled username field with 'Koushalya' on #inputUsername
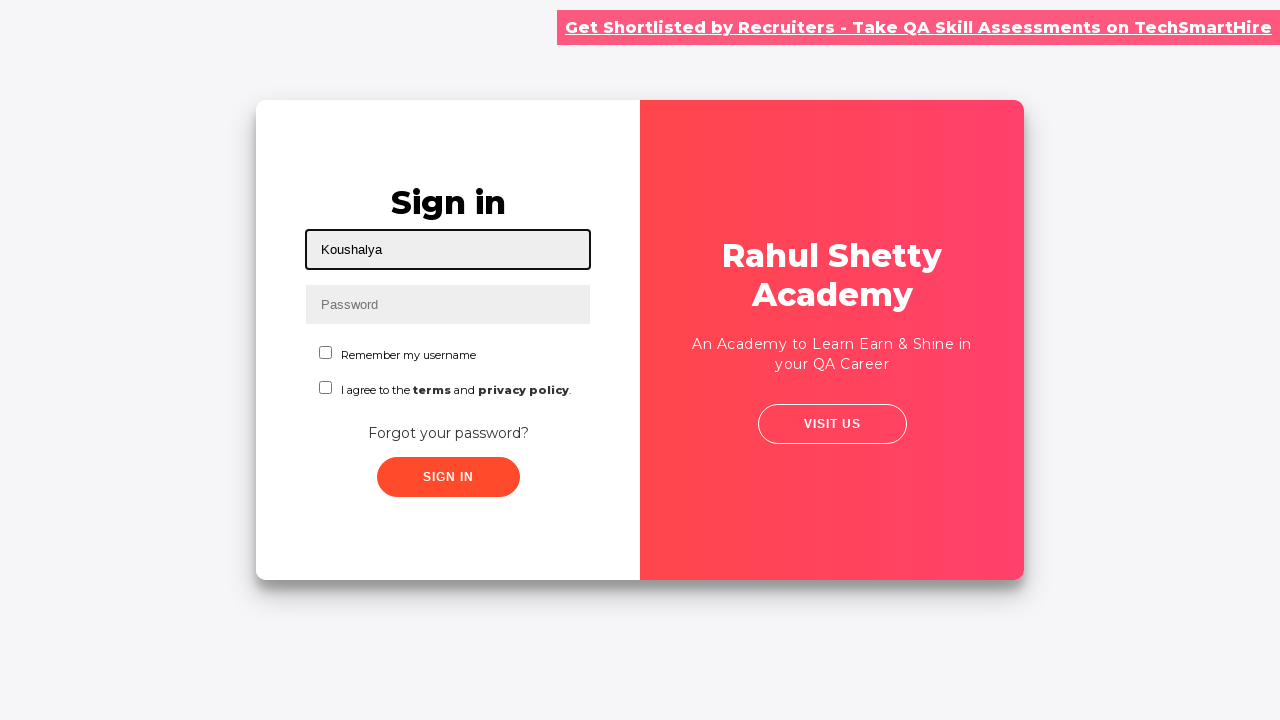

Filled password field with '123456' on input[name='inputPassword']
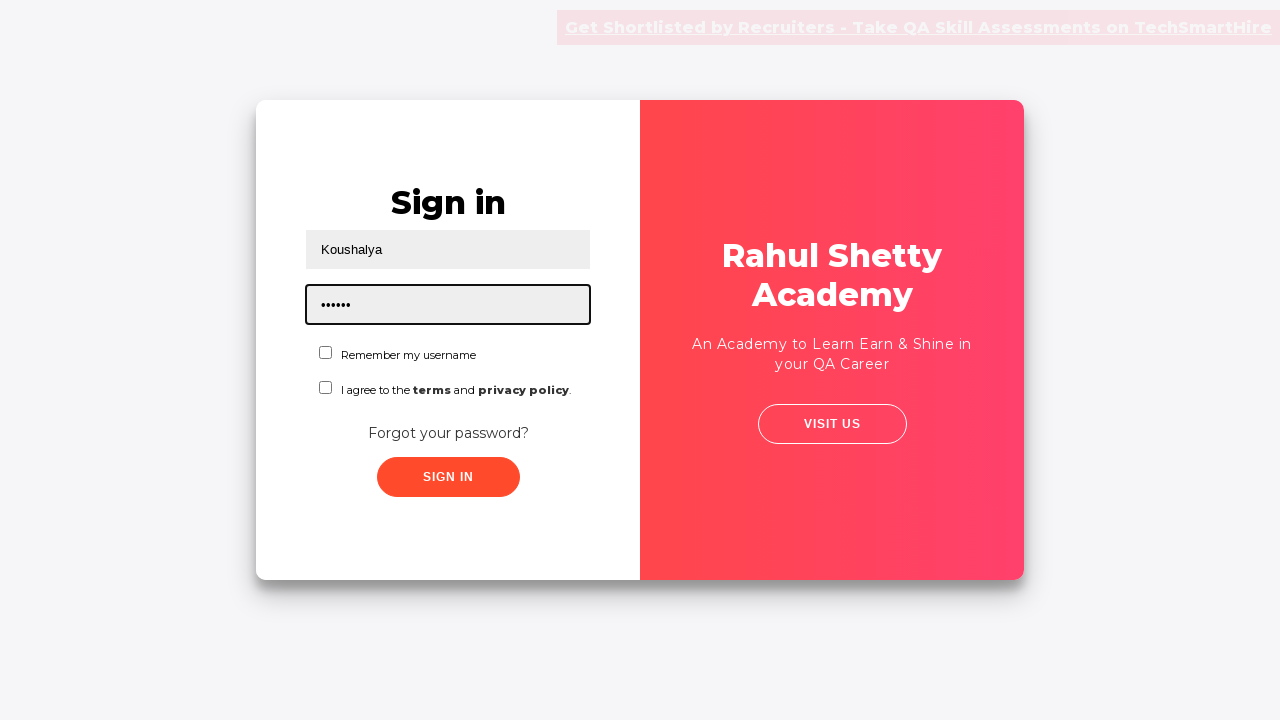

Checked first checkbox (chkboxOne) at (326, 352) on input[name='chkboxOne']
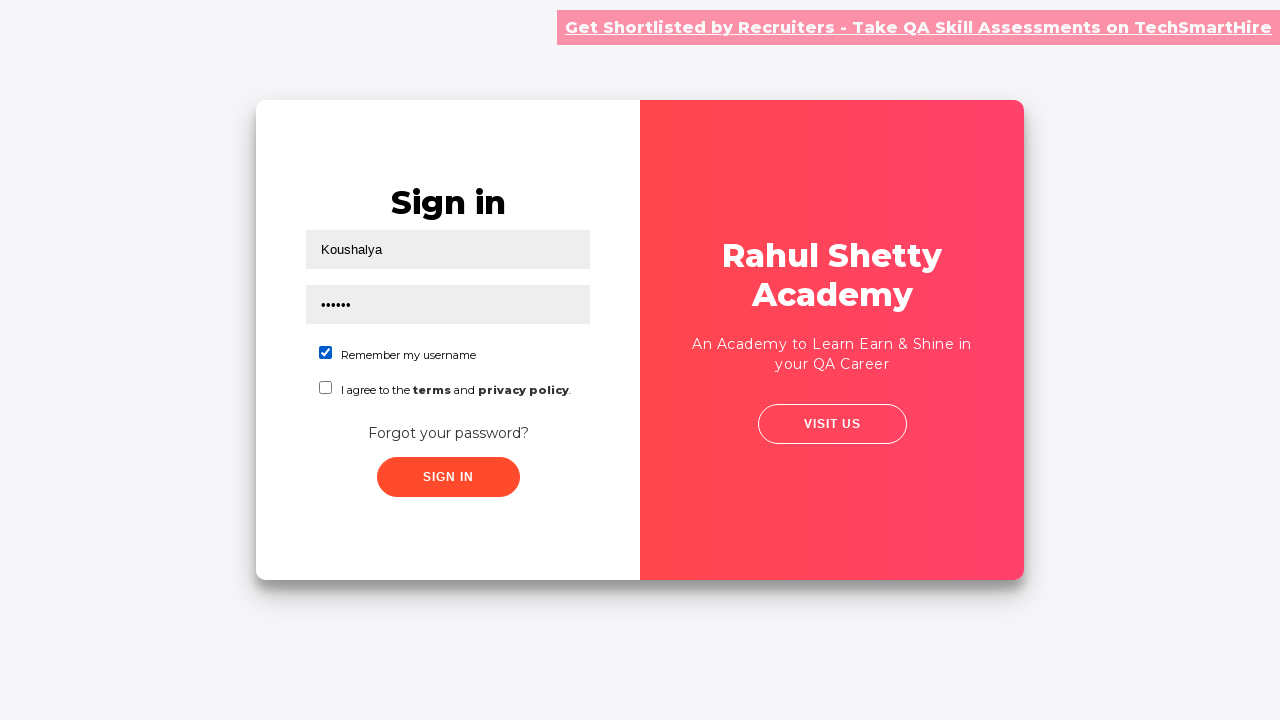

Checked second checkbox (chkboxTwo) at (326, 388) on input[name='chkboxTwo']
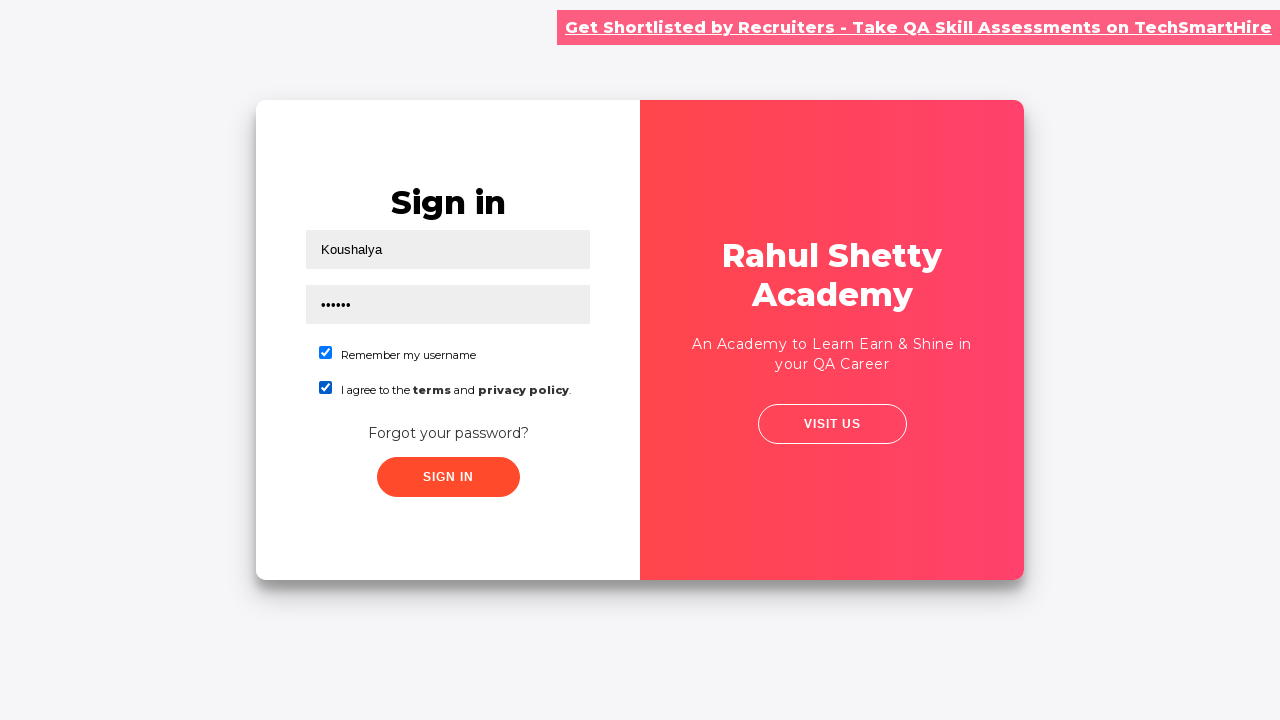

Clicked sign in button at (448, 477) on .signInBtn
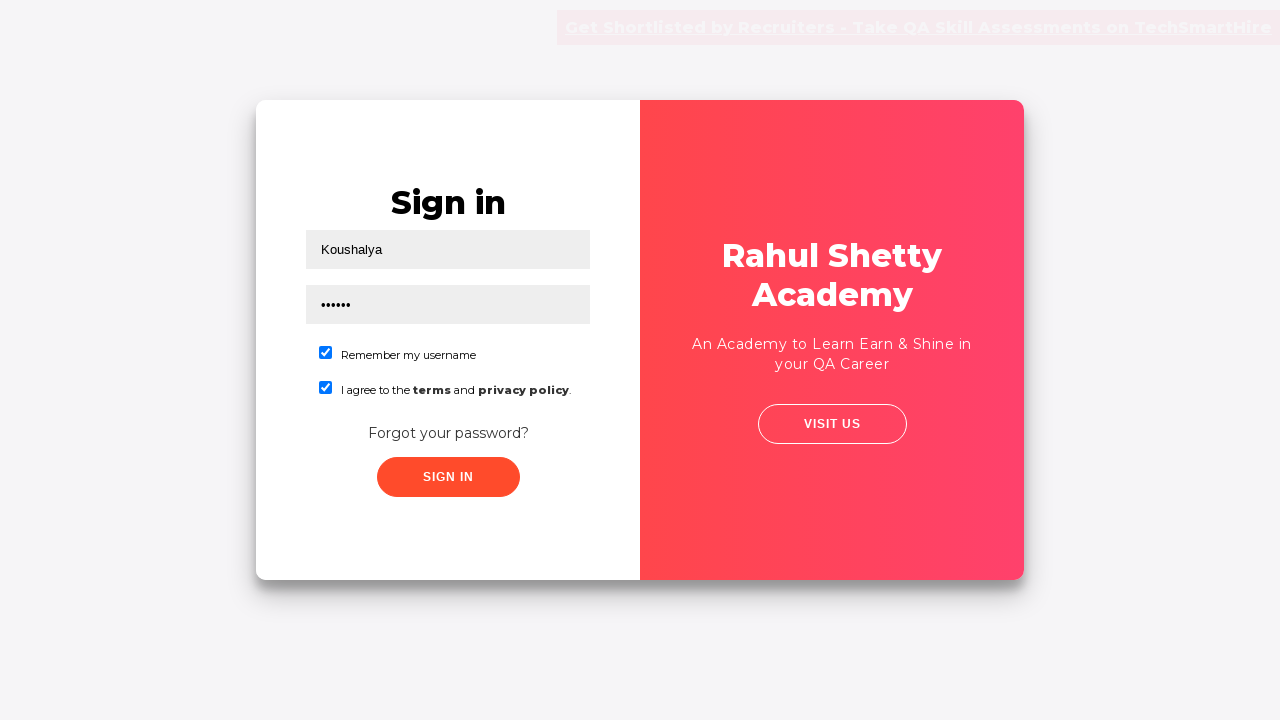

Error message appeared on page
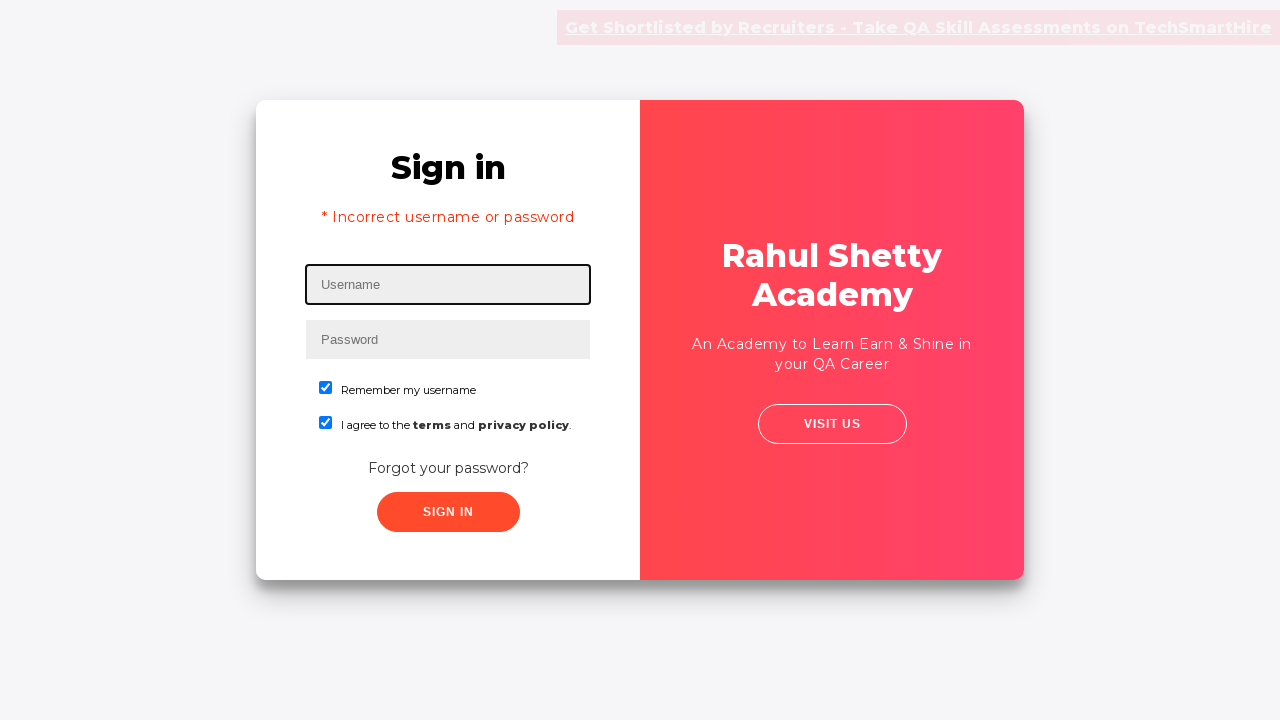

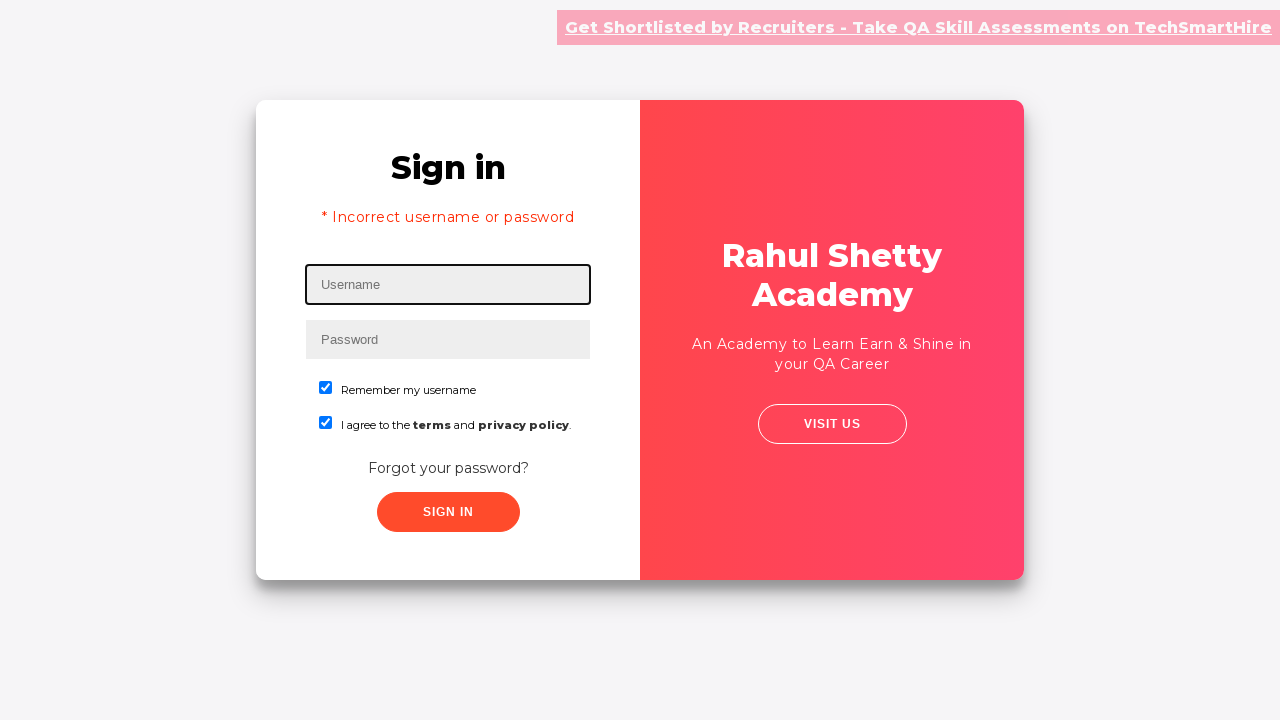